Solves a mathematical captcha by extracting a value from an image attribute, calculating a result, filling the answer, and selecting checkboxes before submitting the form

Starting URL: http://suninjuly.github.io/get_attribute.html

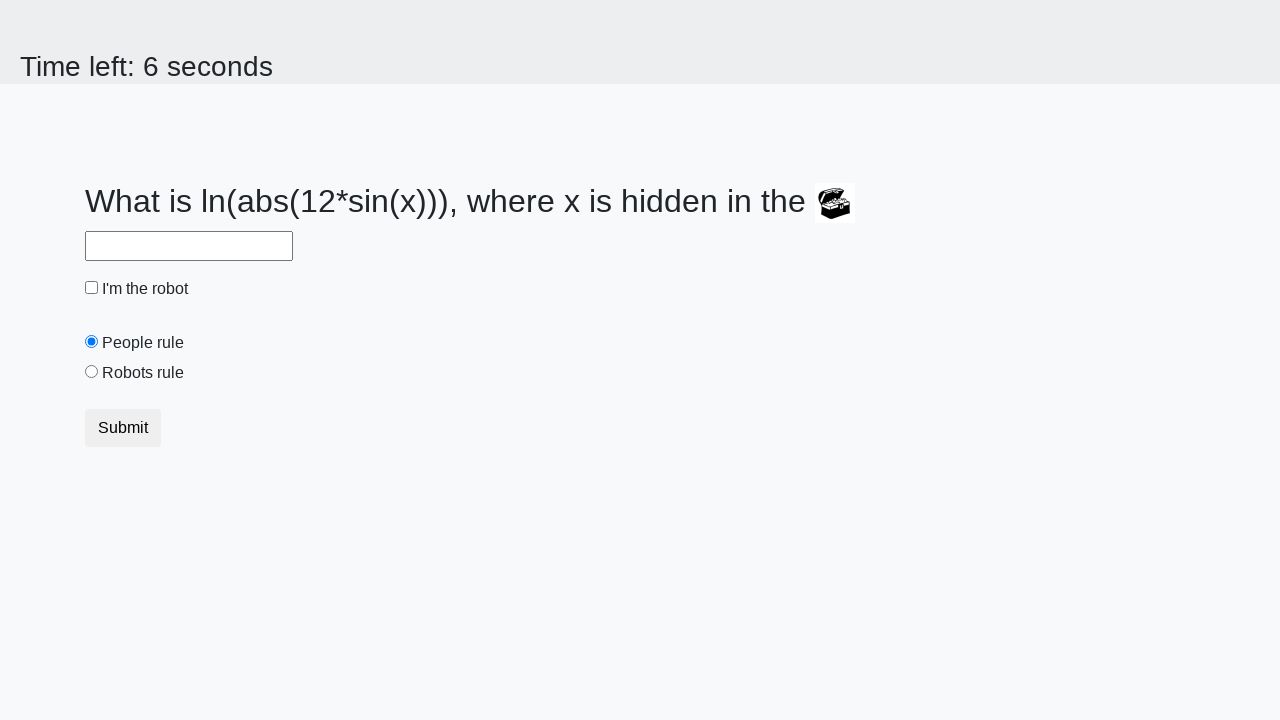

Located treasure image element
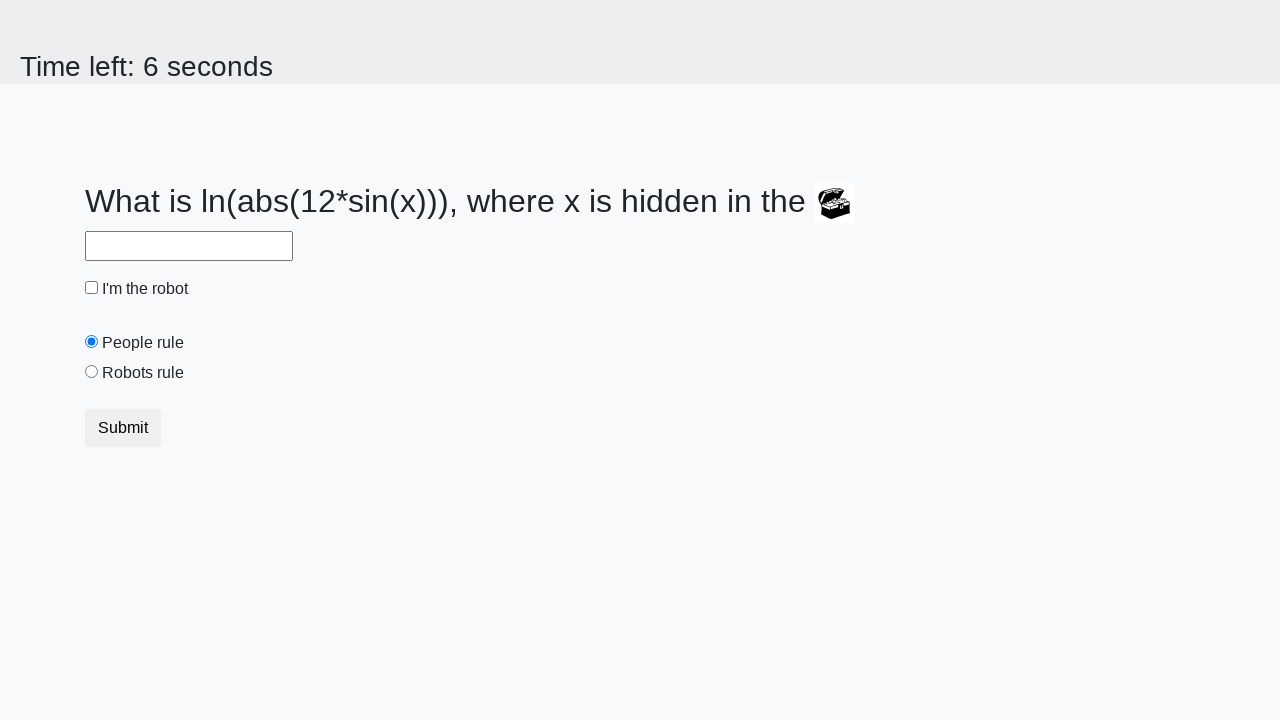

Extracted valuex attribute from treasure image
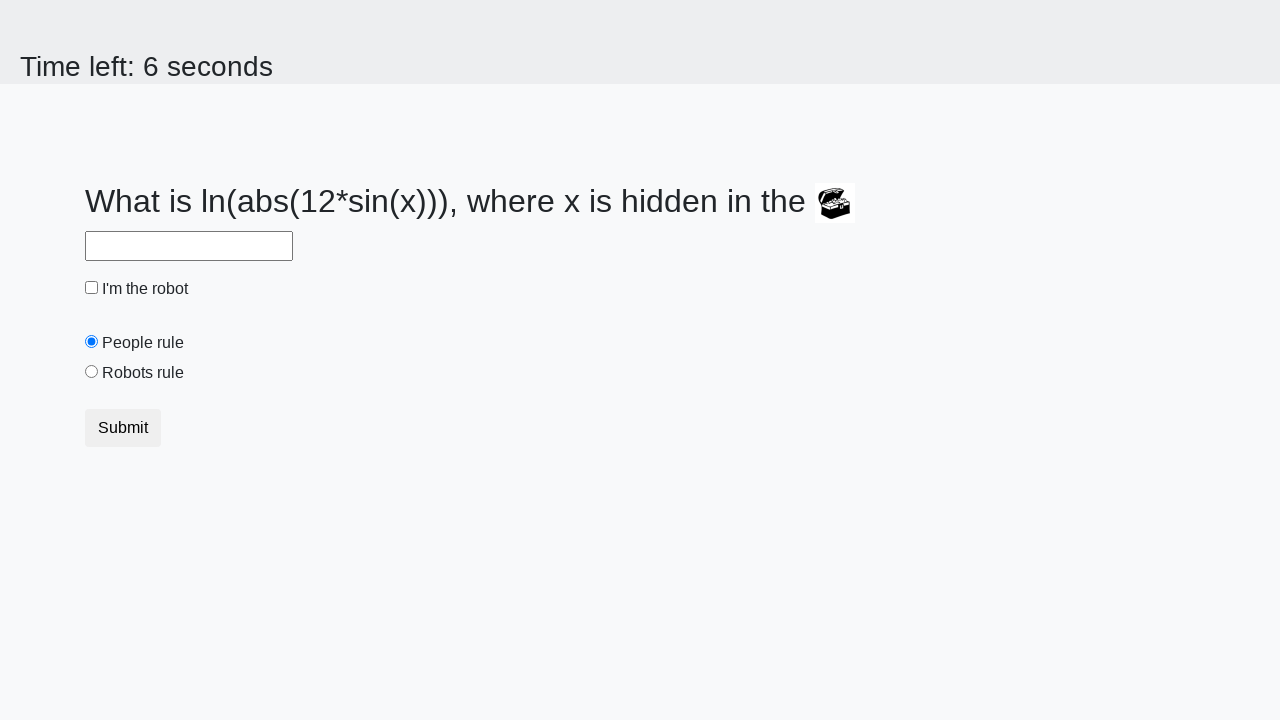

Calculated result using mathematical formula: log(abs(12*sin(x)))
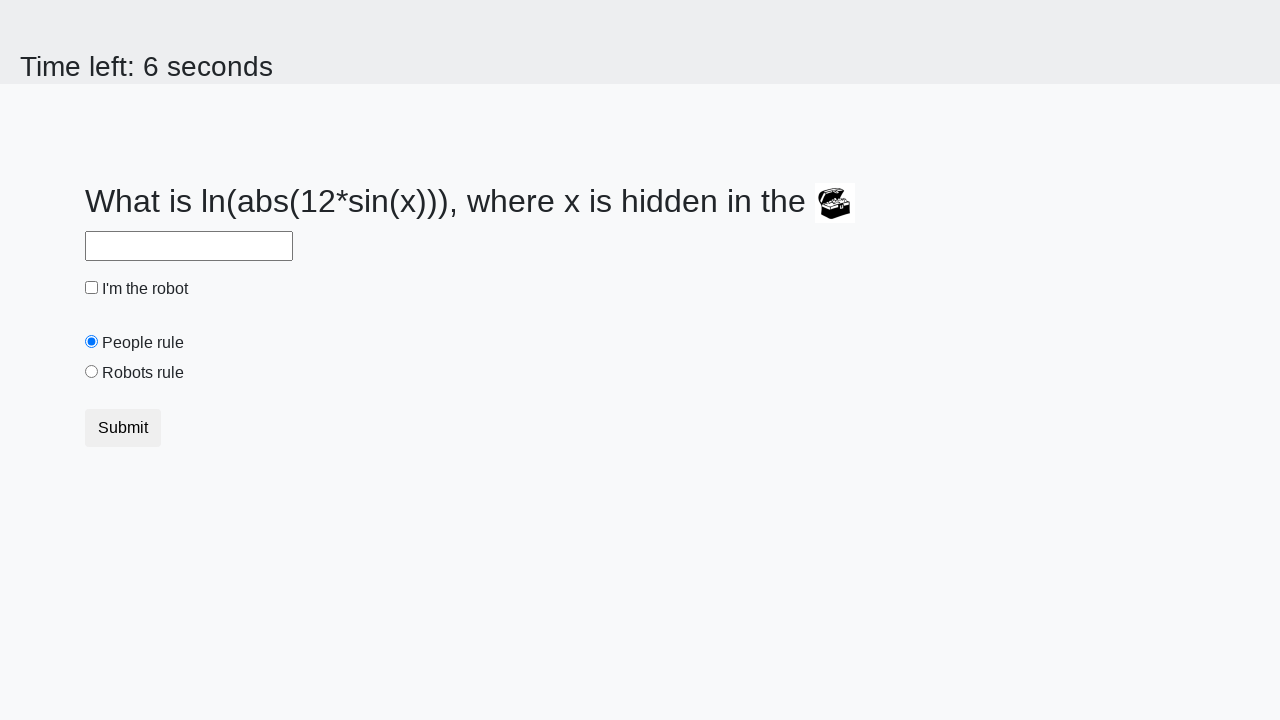

Filled answer field with calculated value on #answer
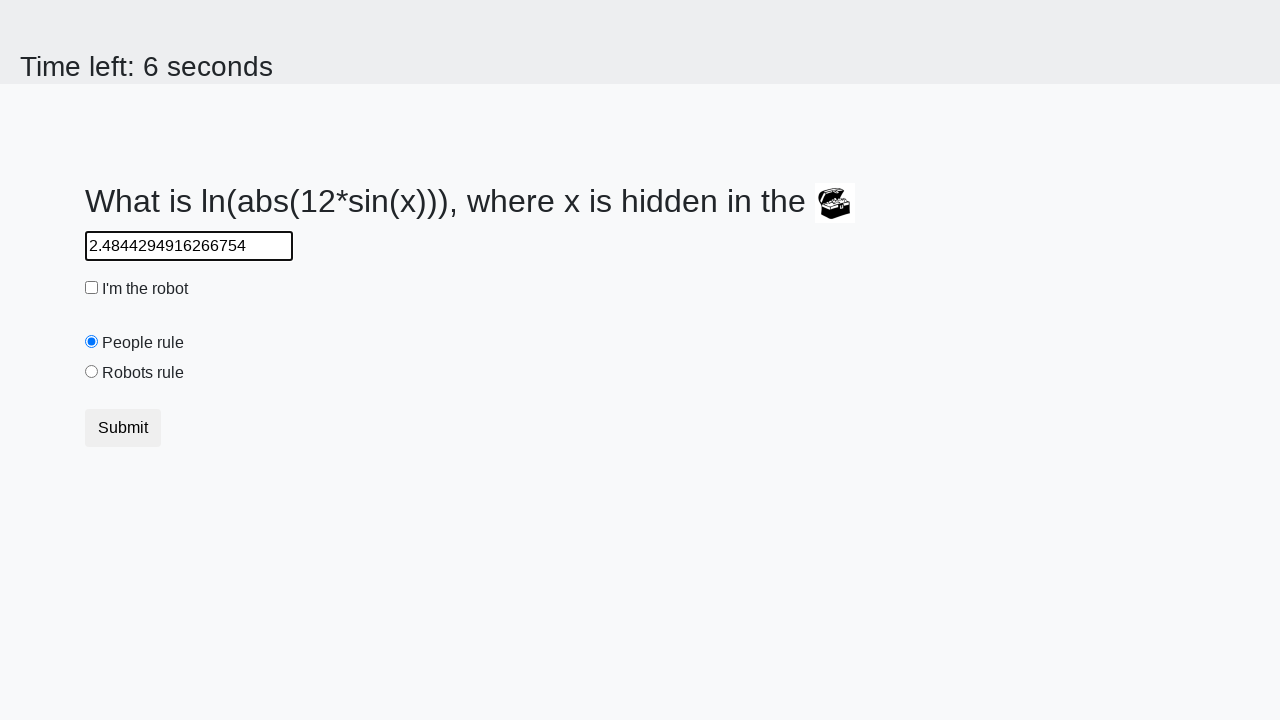

Clicked robot checkbox at (92, 288) on #robotCheckbox
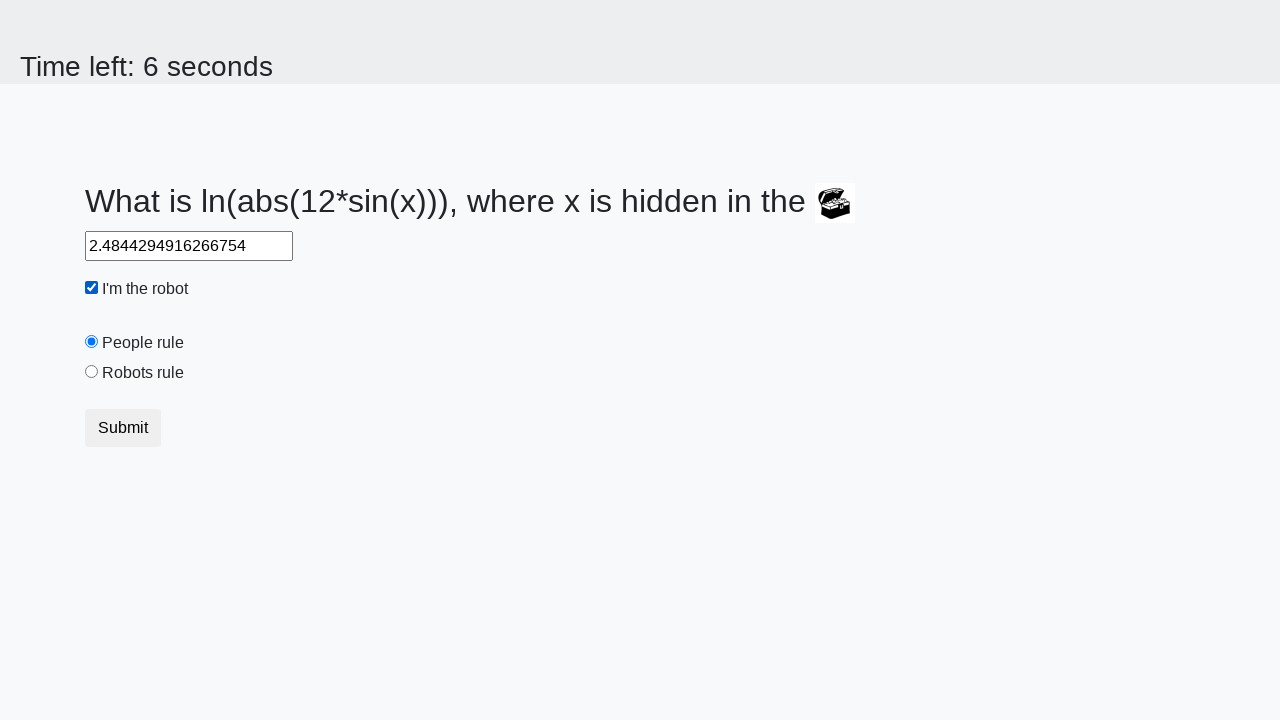

Selected robots rule radio button at (92, 372) on #robotsRule
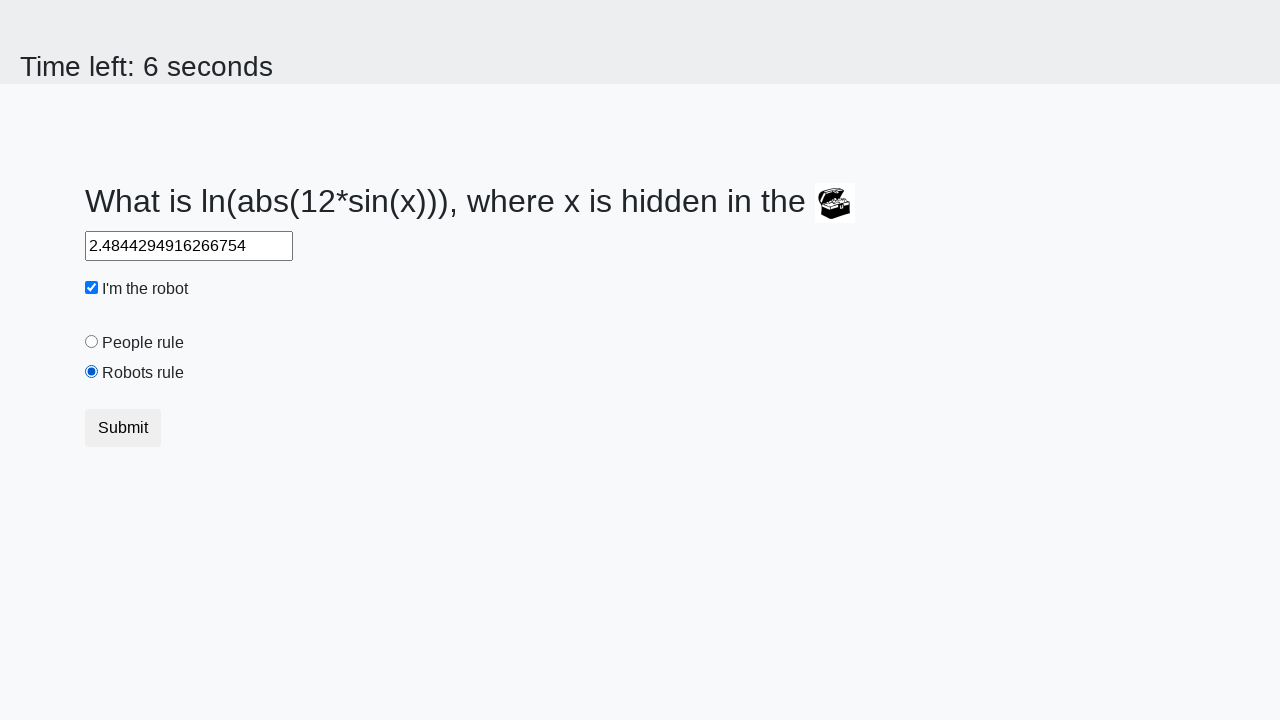

Submitted form by clicking submit button at (123, 428) on button.btn
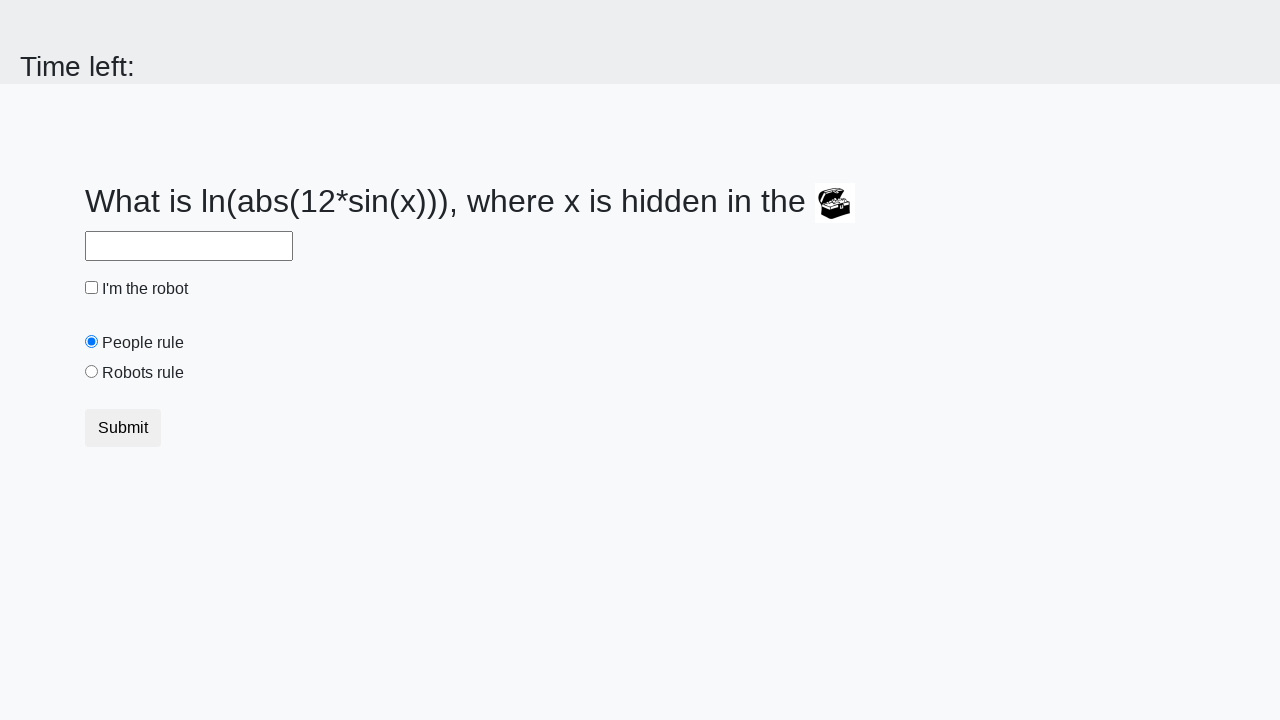

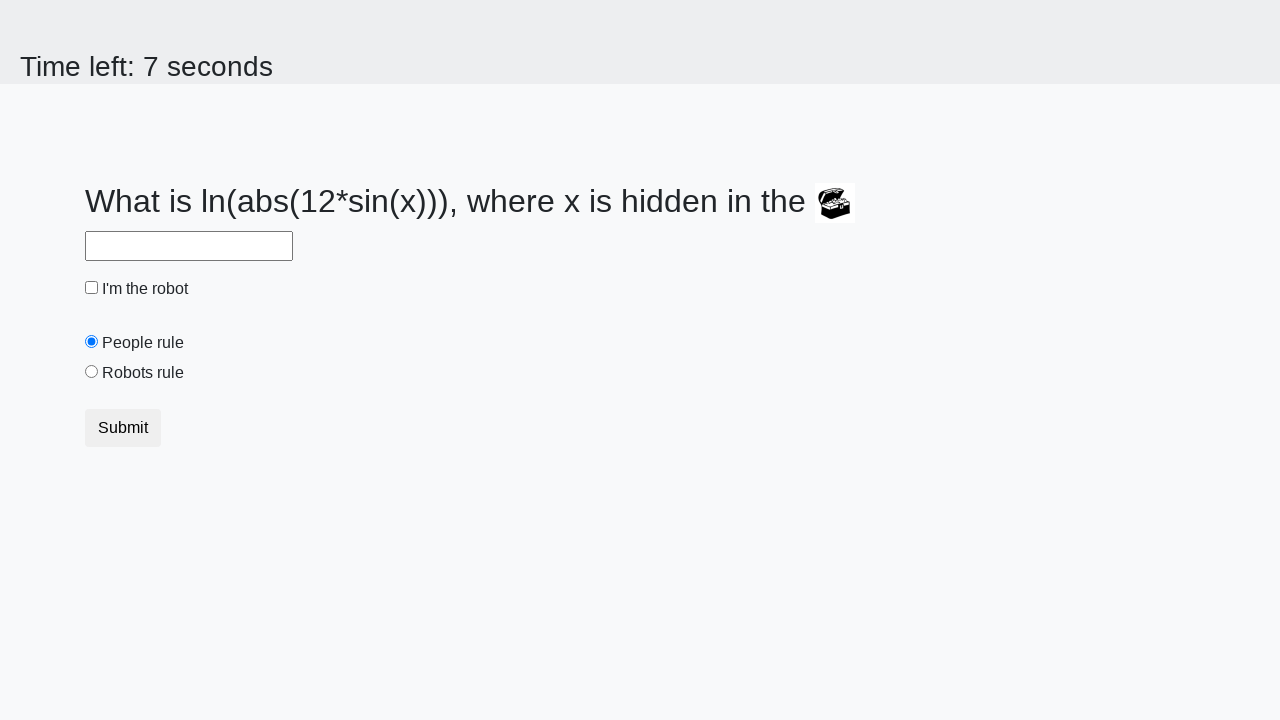